Tests adding multiple records to a web table by filling out name, age, and country fields for 5 different entries and verifying each record appears in the table.

Starting URL: https://claruswaysda.github.io/addRecordWebTable.html

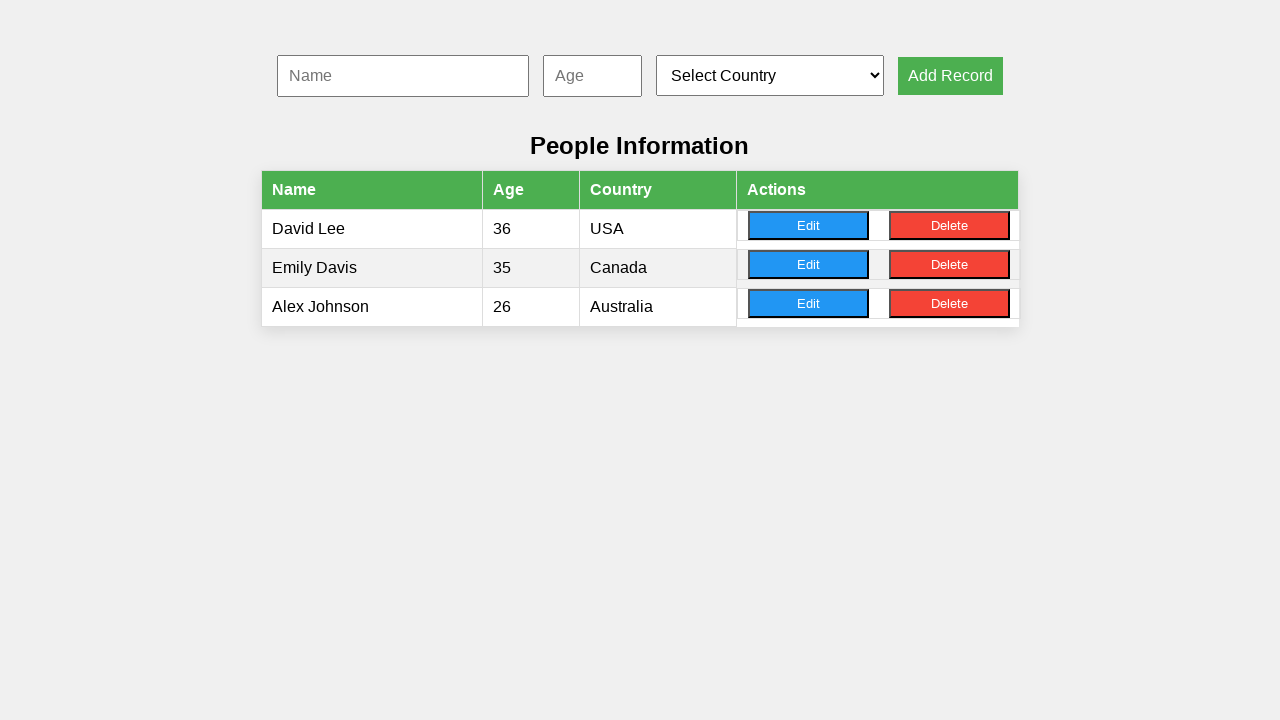

Filled name field with 'John' on input[name='name'], #name, input[placeholder*='name' i]
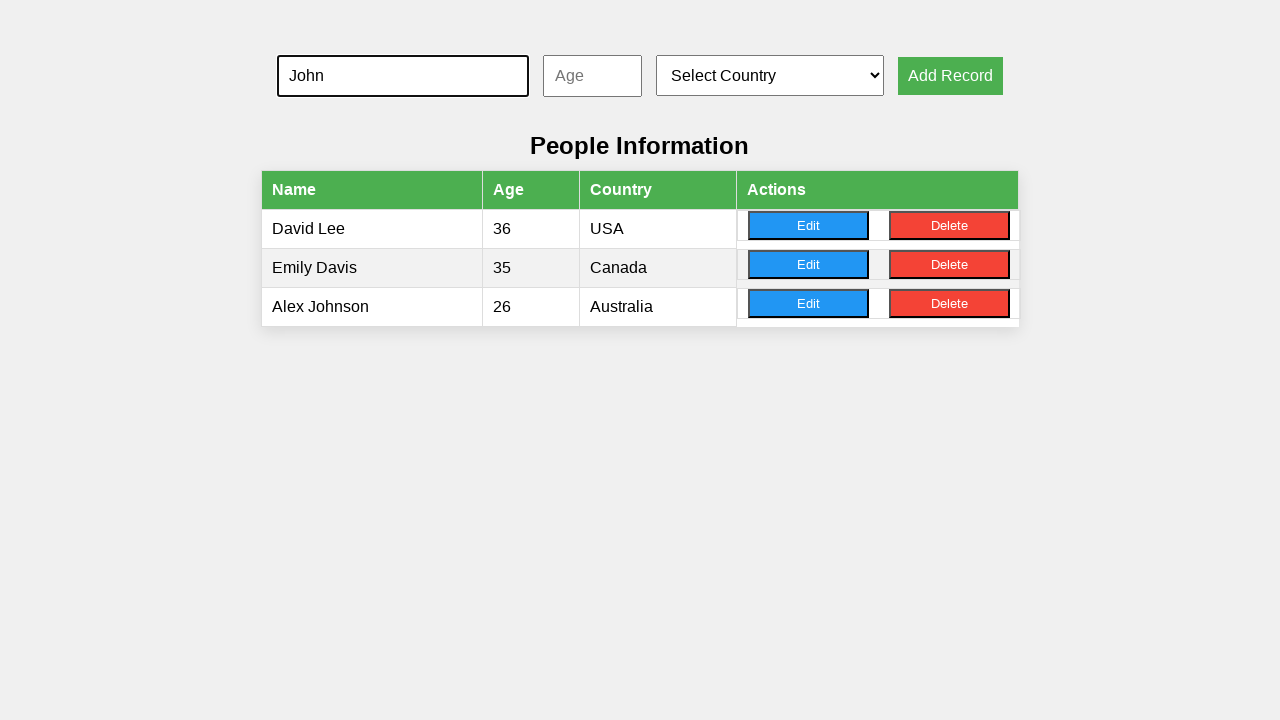

Filled age field with '25' on input[name='age'], #age, input[placeholder*='age' i]
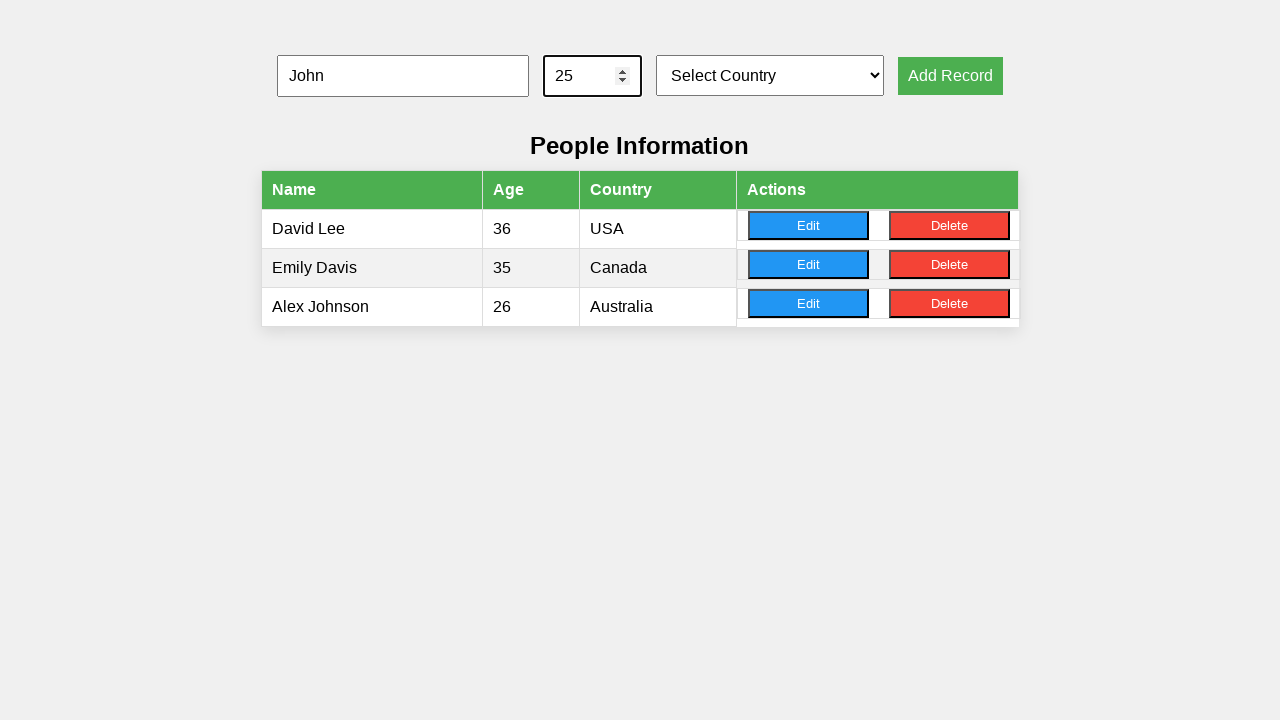

Selected country 'USA' from dropdown on select[name='country'], #country, select
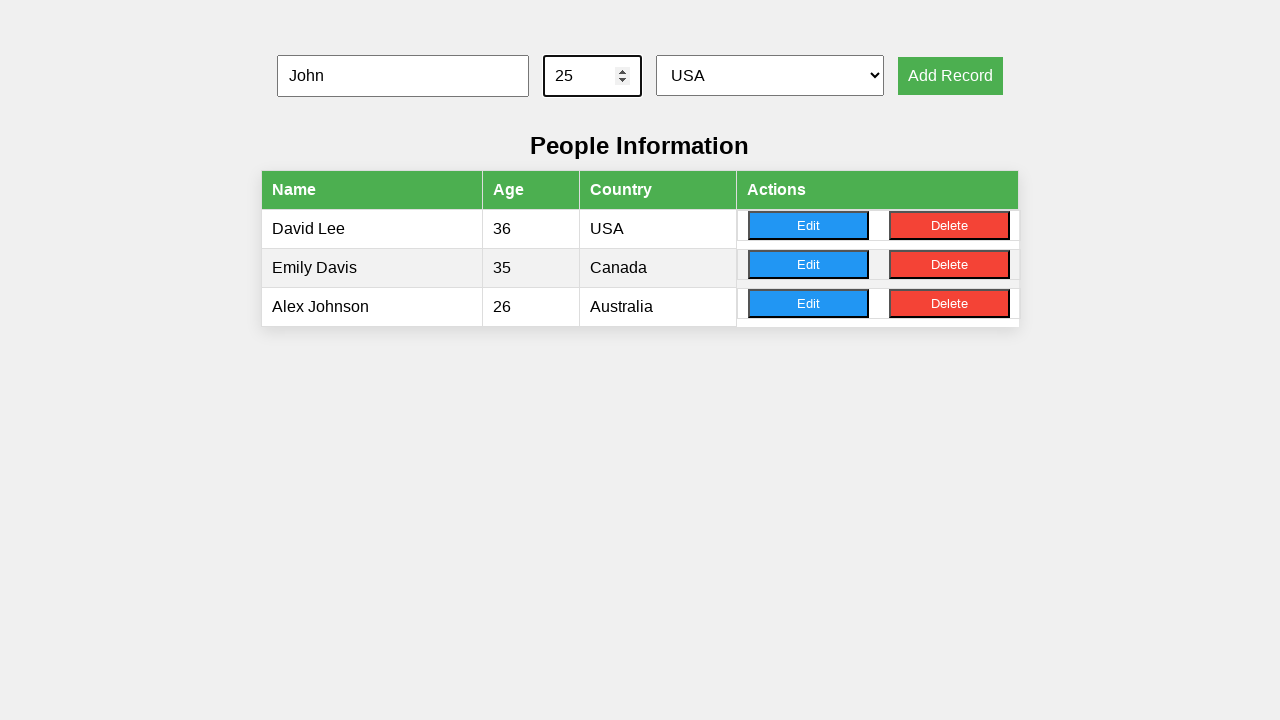

Clicked add record button for John at (950, 76) on button:has-text('Add'), input[type='submit'], button[type='submit']
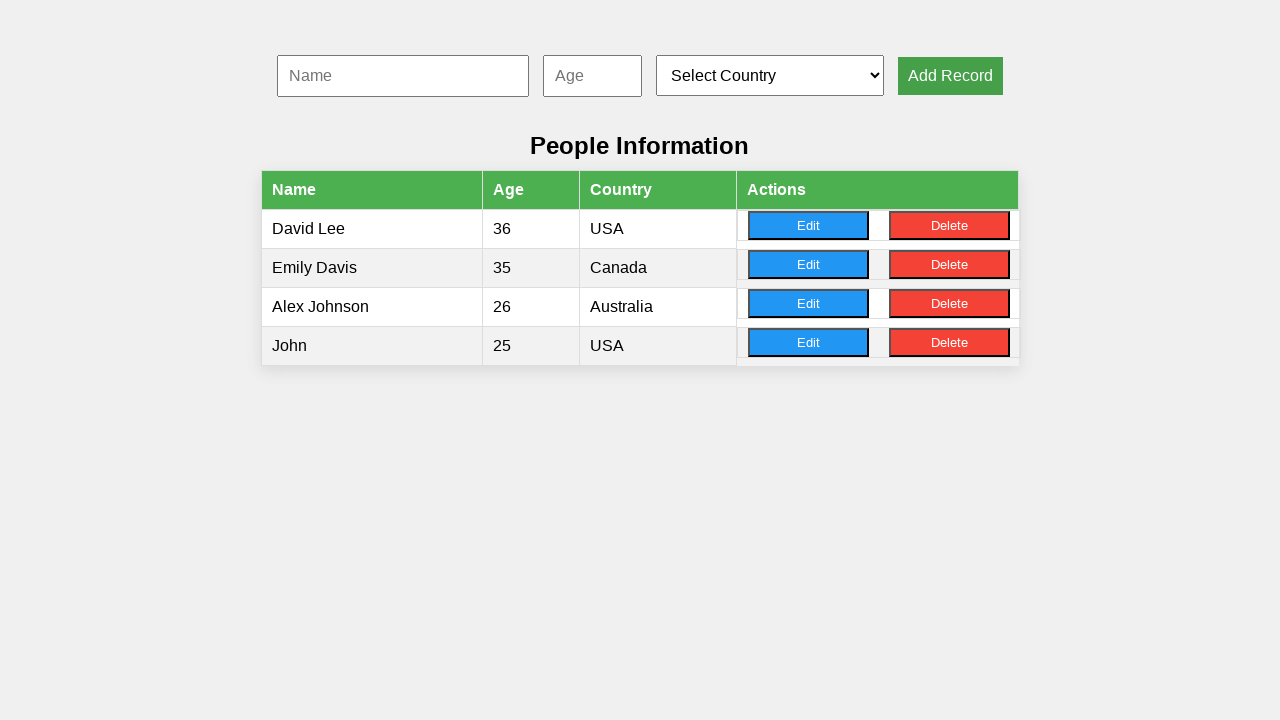

Waited for table to update
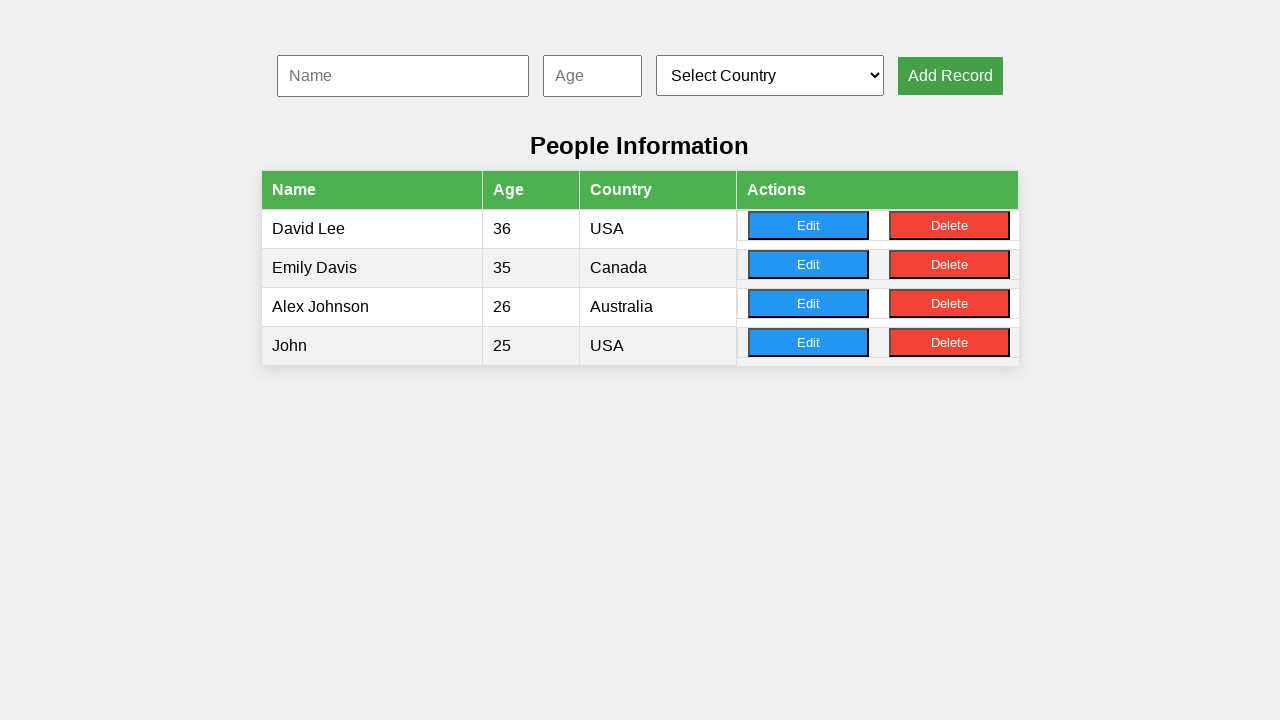

Filled name field with 'Maria' on input[name='name'], #name, input[placeholder*='name' i]
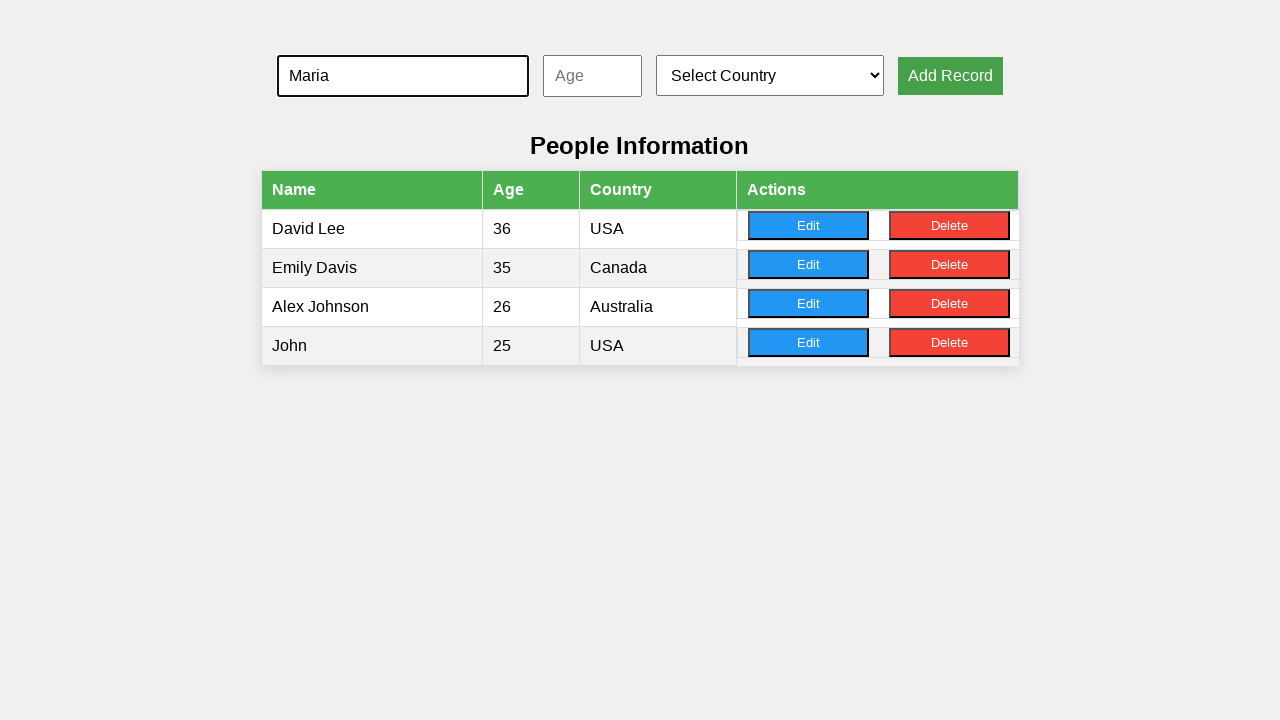

Filled age field with '30' on input[name='age'], #age, input[placeholder*='age' i]
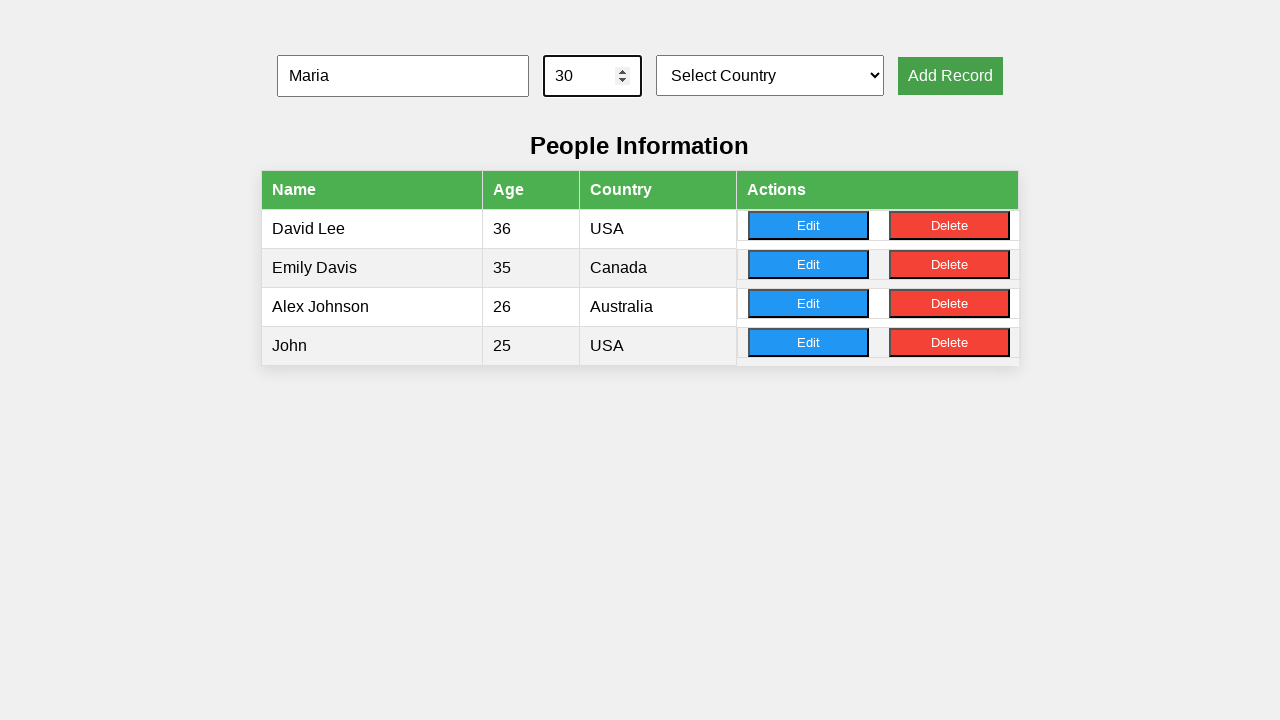

Selected country 'Germany' from dropdown on select[name='country'], #country, select
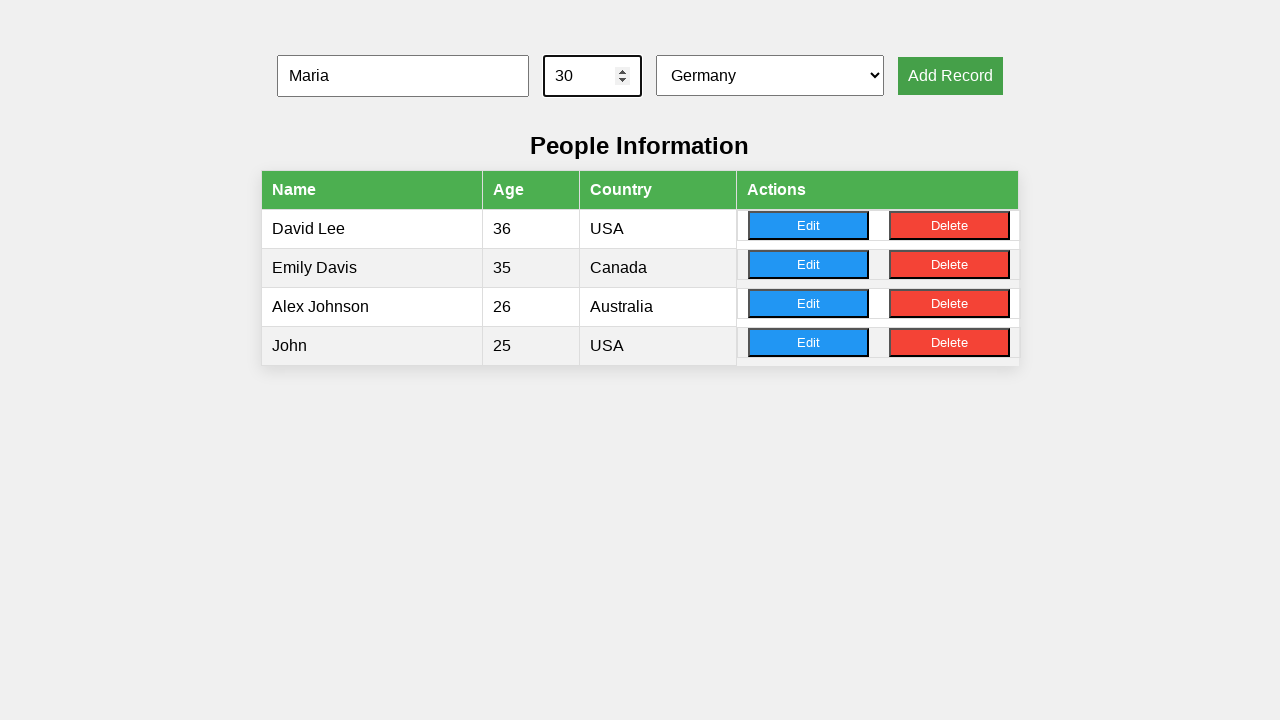

Clicked add record button for Maria at (950, 76) on button:has-text('Add'), input[type='submit'], button[type='submit']
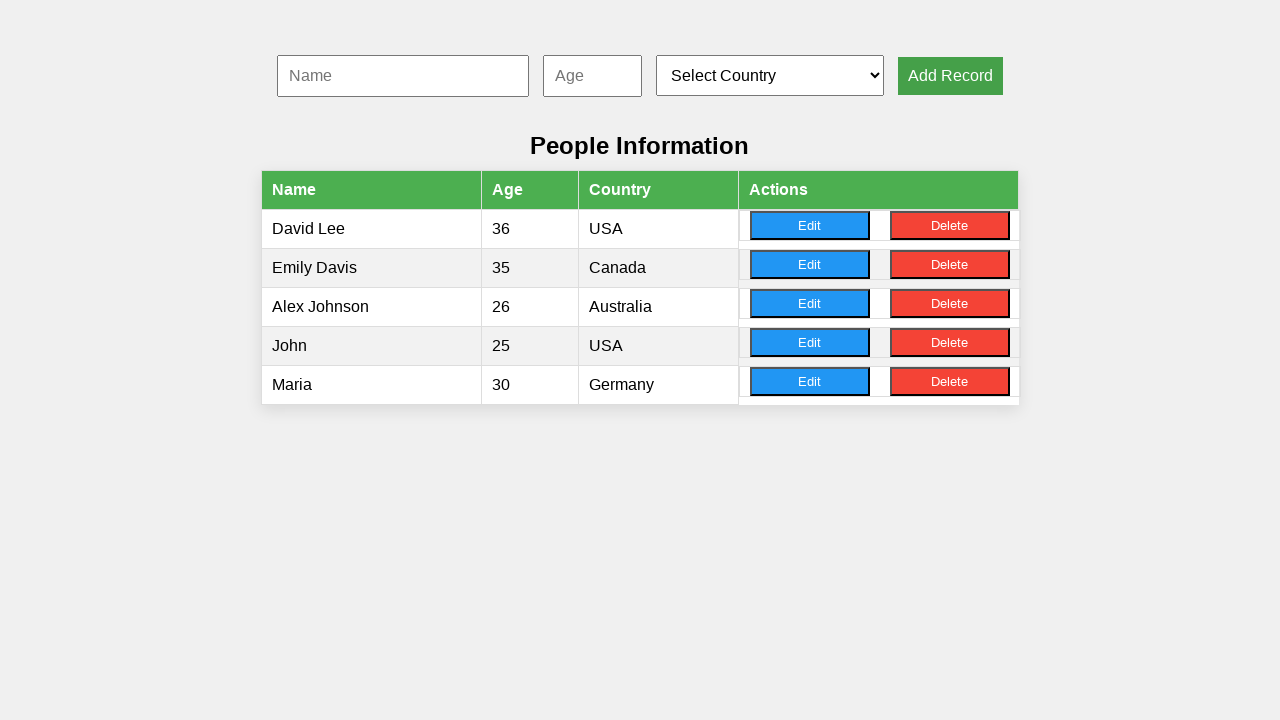

Waited for table to update
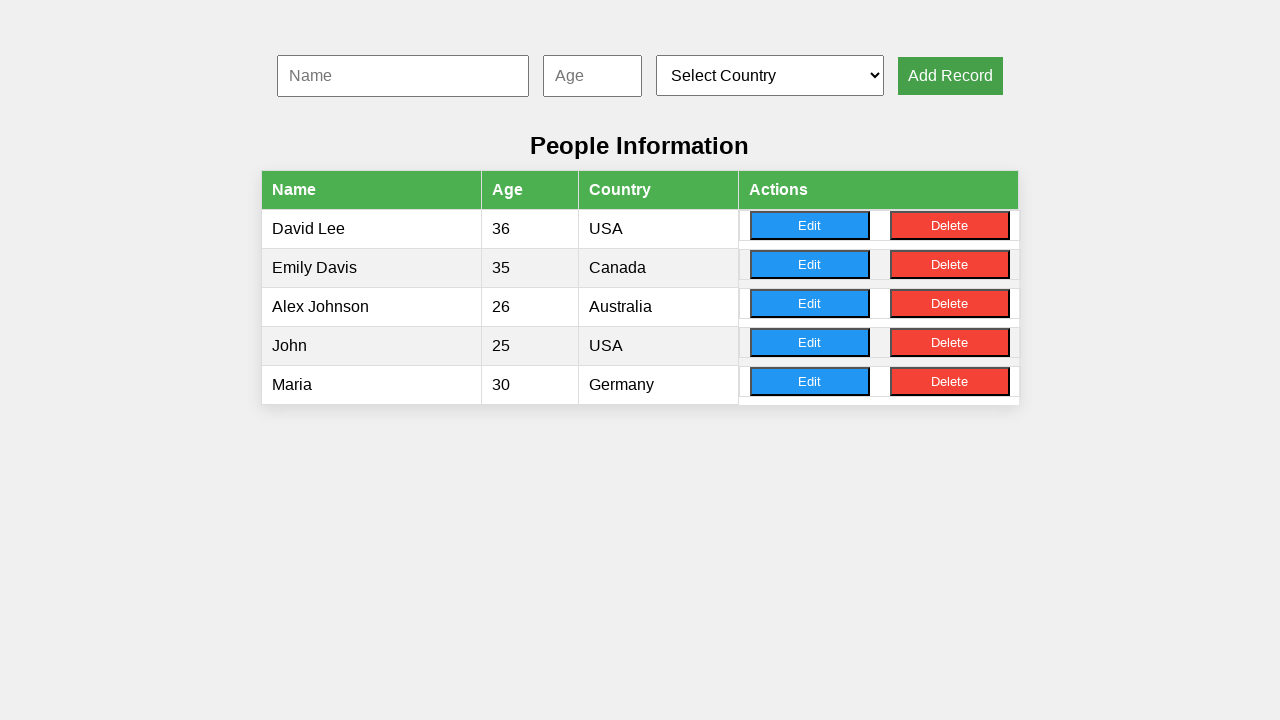

Filled name field with 'Ahmed' on input[name='name'], #name, input[placeholder*='name' i]
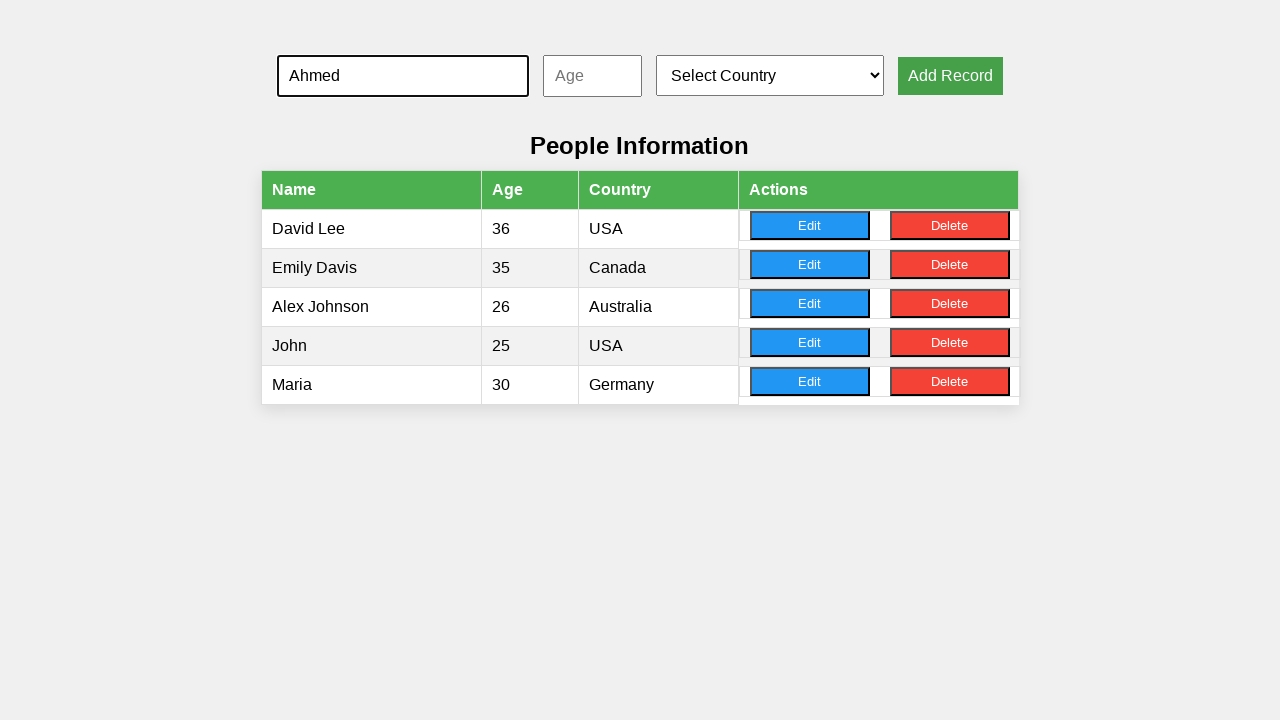

Filled age field with '28' on input[name='age'], #age, input[placeholder*='age' i]
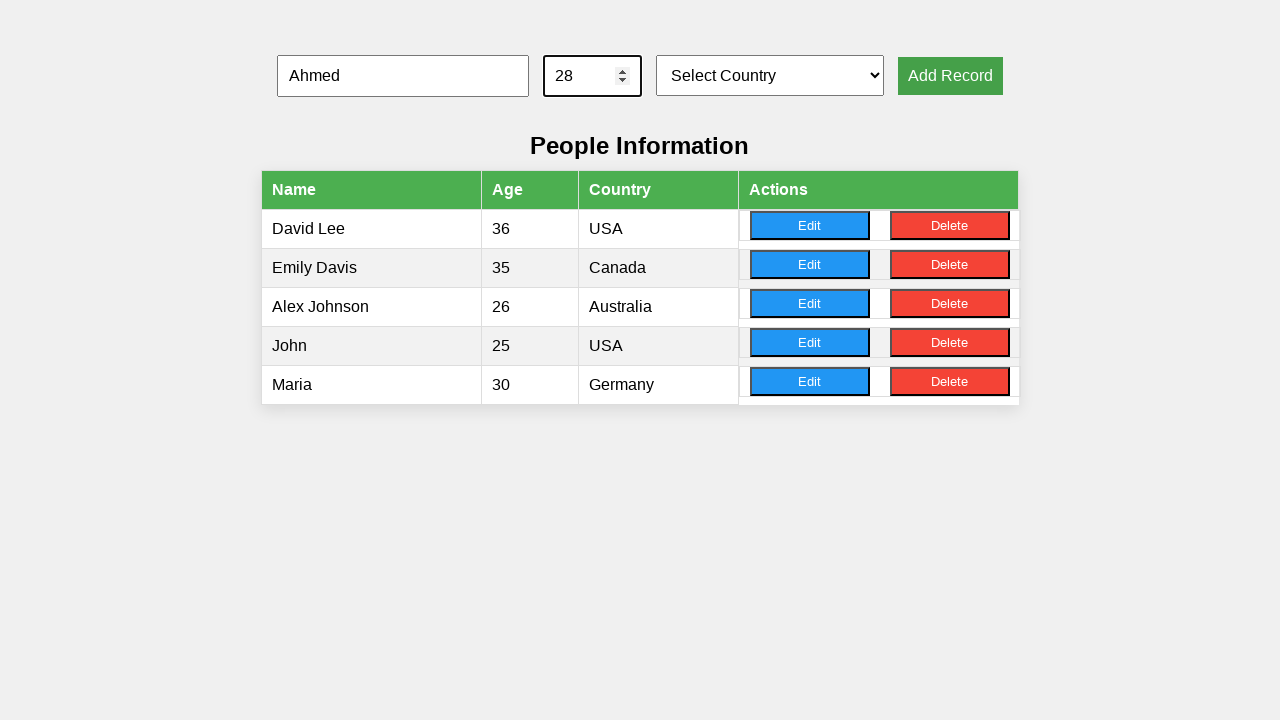

Selected country 'Canada' from dropdown on select[name='country'], #country, select
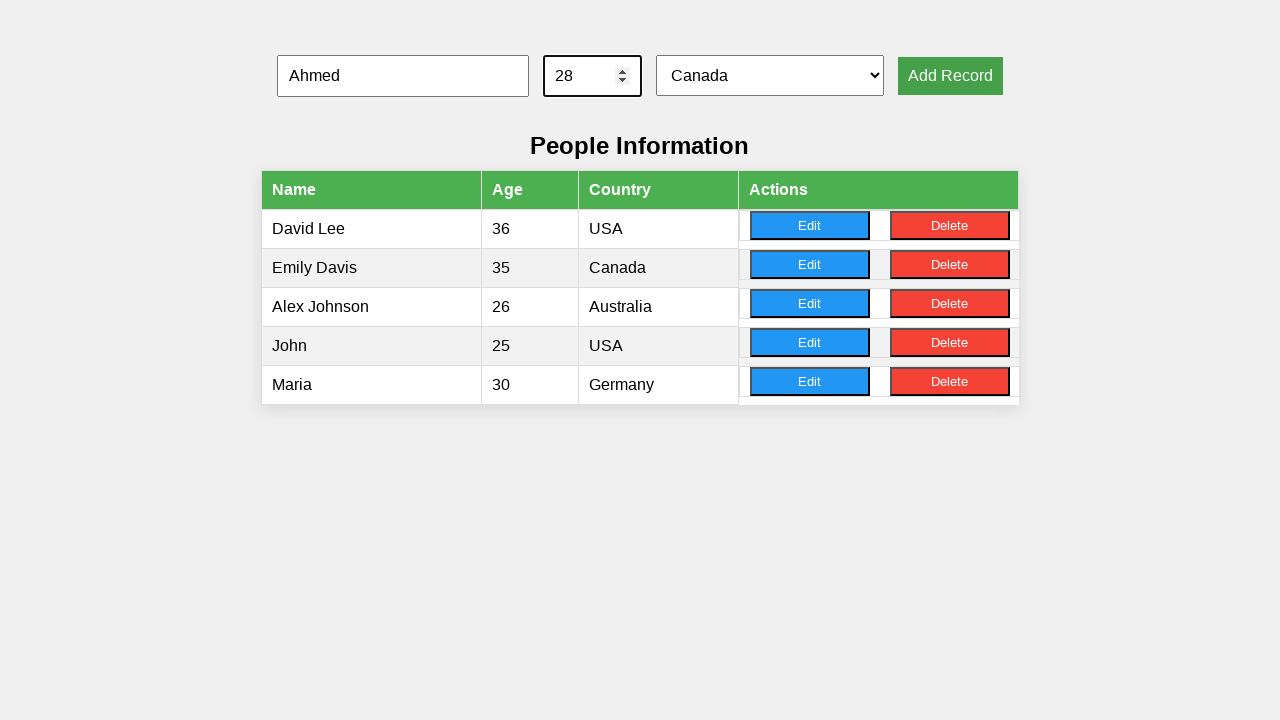

Clicked add record button for Ahmed at (950, 76) on button:has-text('Add'), input[type='submit'], button[type='submit']
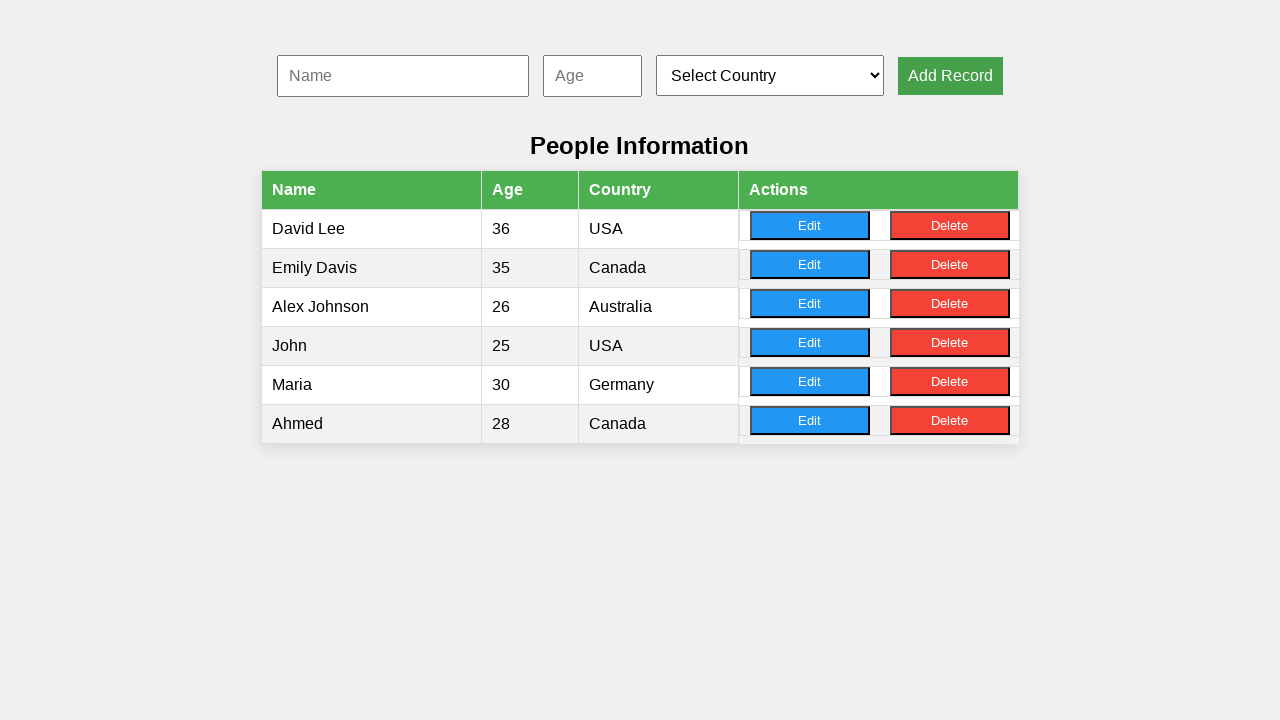

Waited for table to update
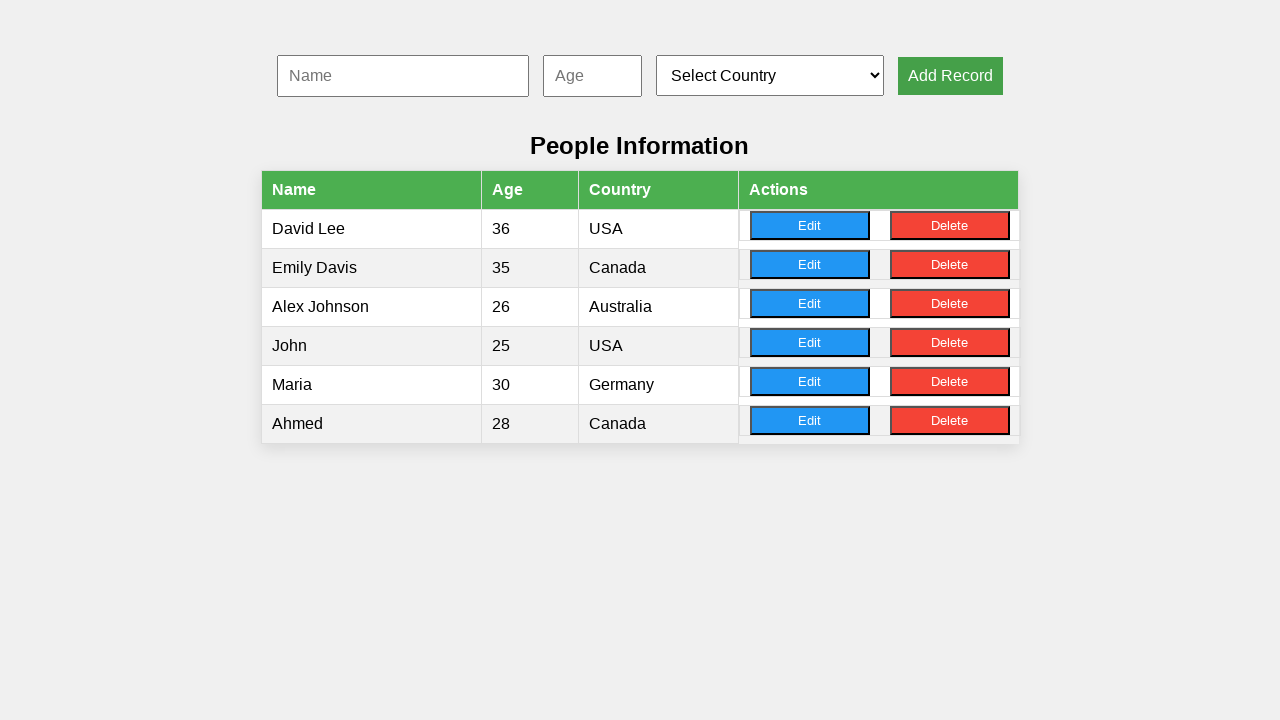

Filled name field with 'Sophie' on input[name='name'], #name, input[placeholder*='name' i]
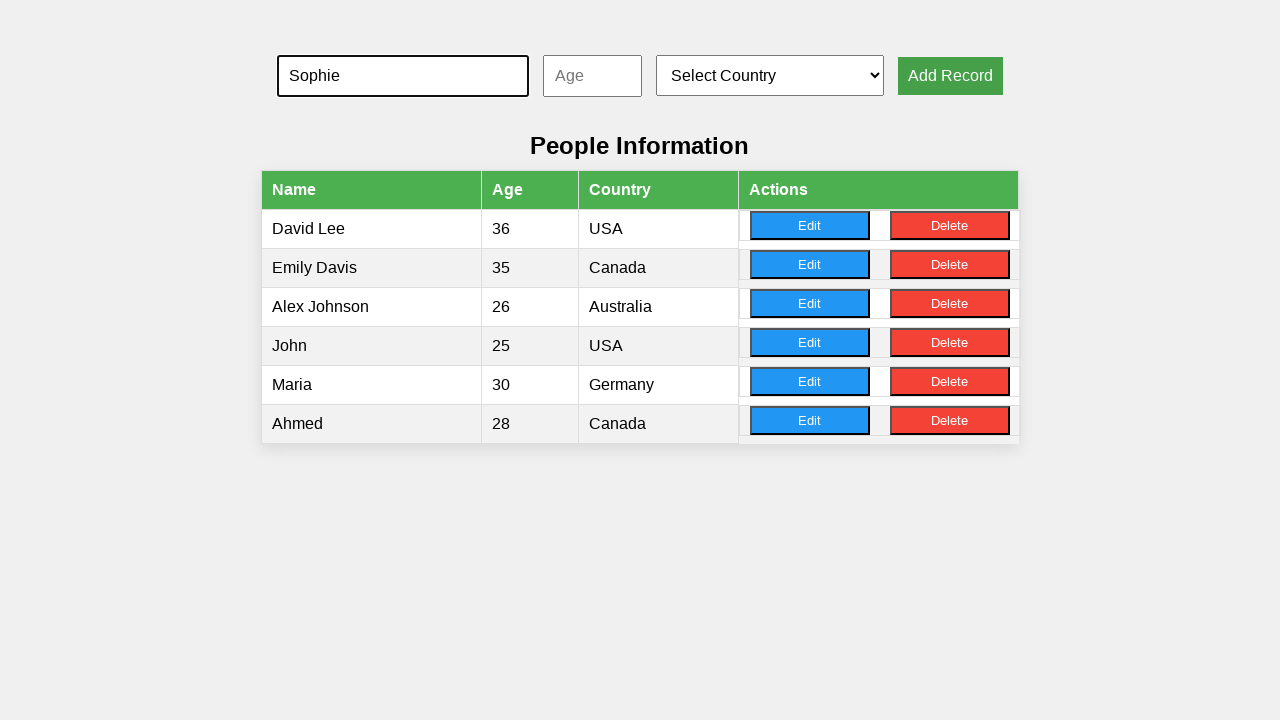

Filled age field with '24' on input[name='age'], #age, input[placeholder*='age' i]
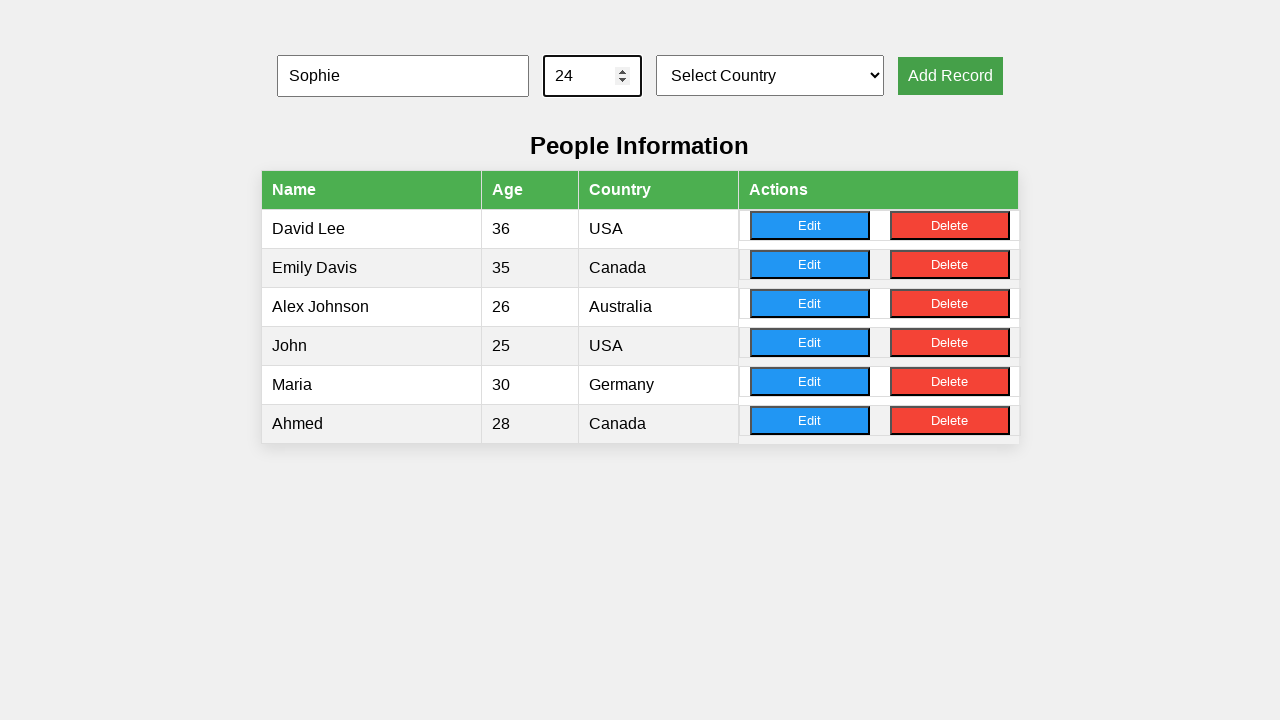

Selected country 'UK' from dropdown on select[name='country'], #country, select
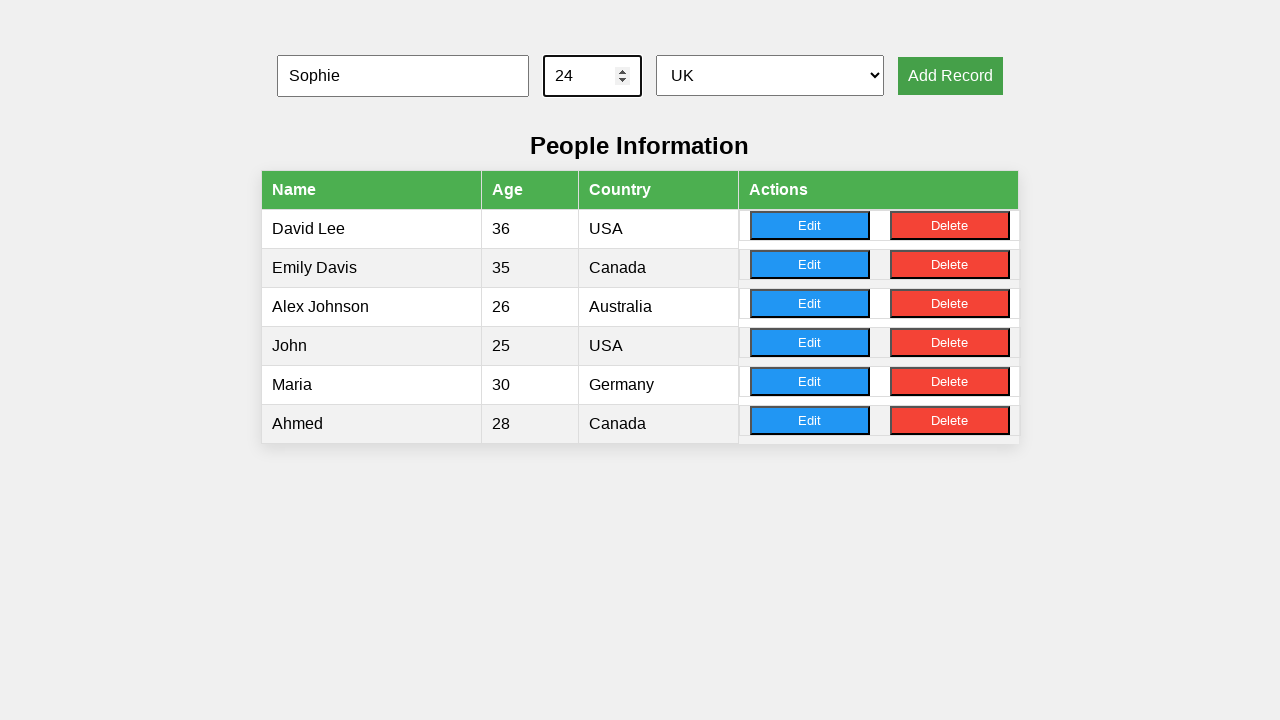

Clicked add record button for Sophie at (950, 76) on button:has-text('Add'), input[type='submit'], button[type='submit']
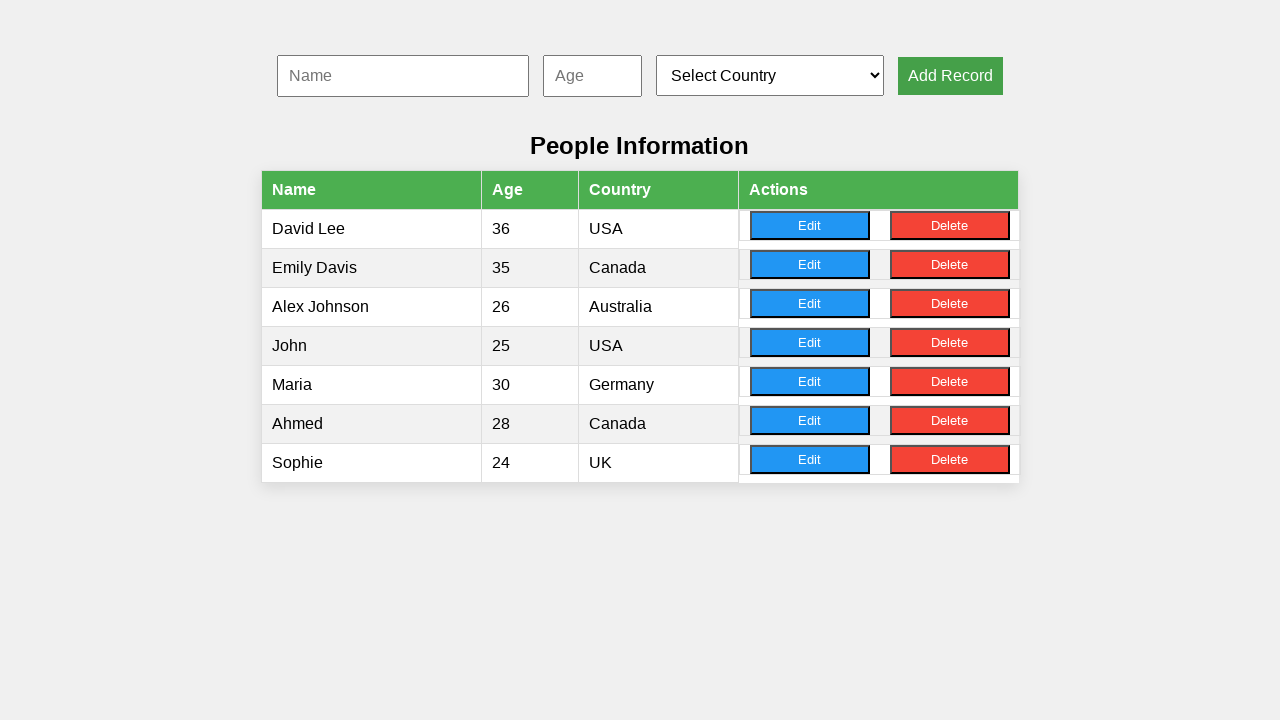

Waited for table to update
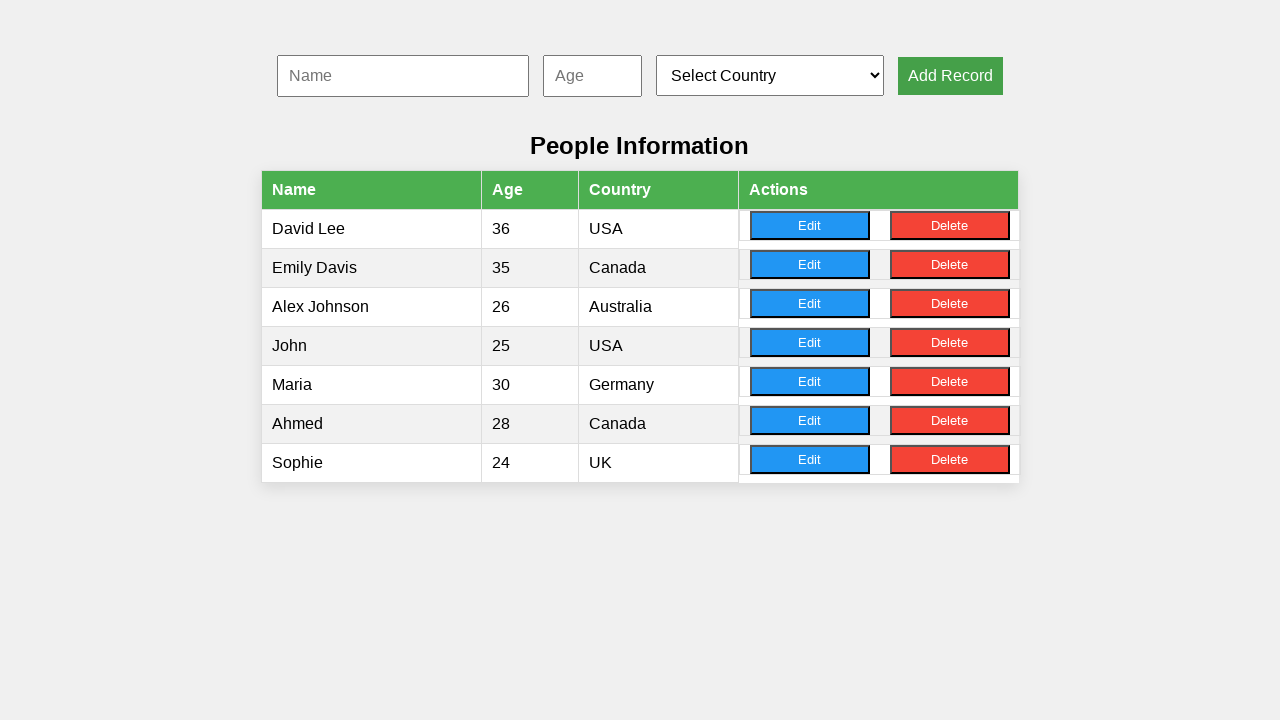

Filled name field with 'Raj' on input[name='name'], #name, input[placeholder*='name' i]
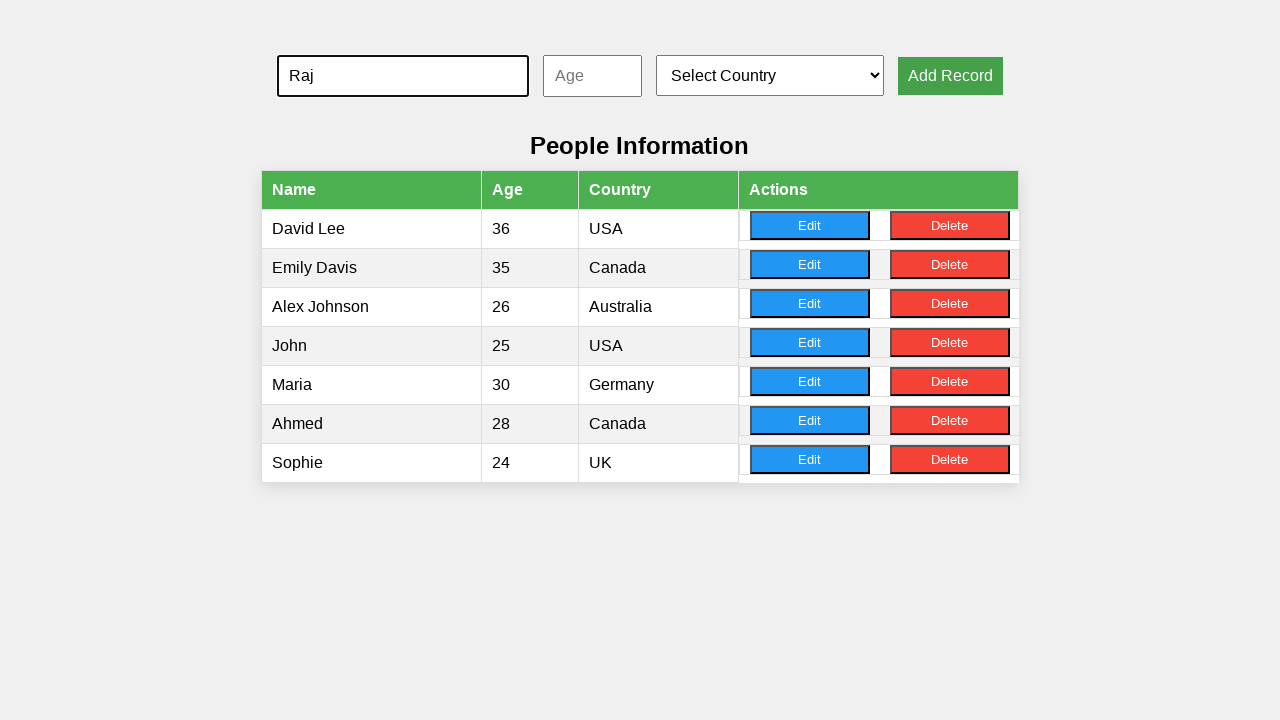

Filled age field with '32' on input[name='age'], #age, input[placeholder*='age' i]
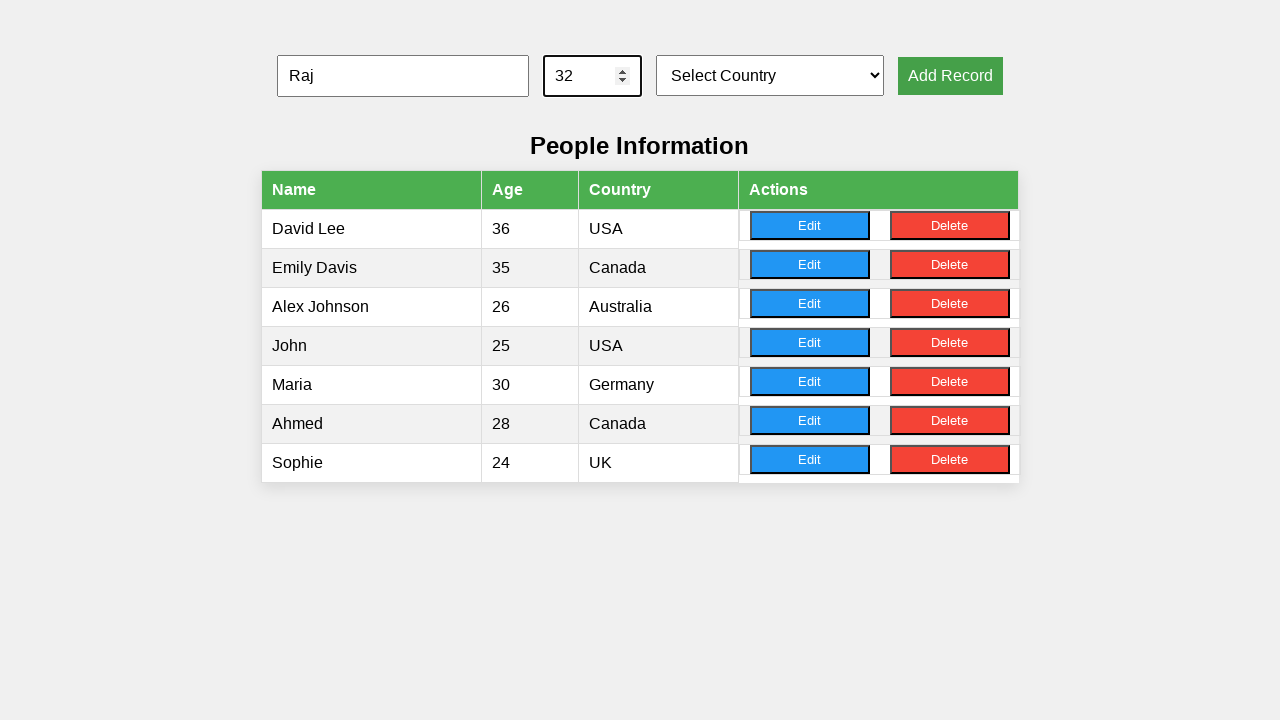

Selected country 'Australia' from dropdown on select[name='country'], #country, select
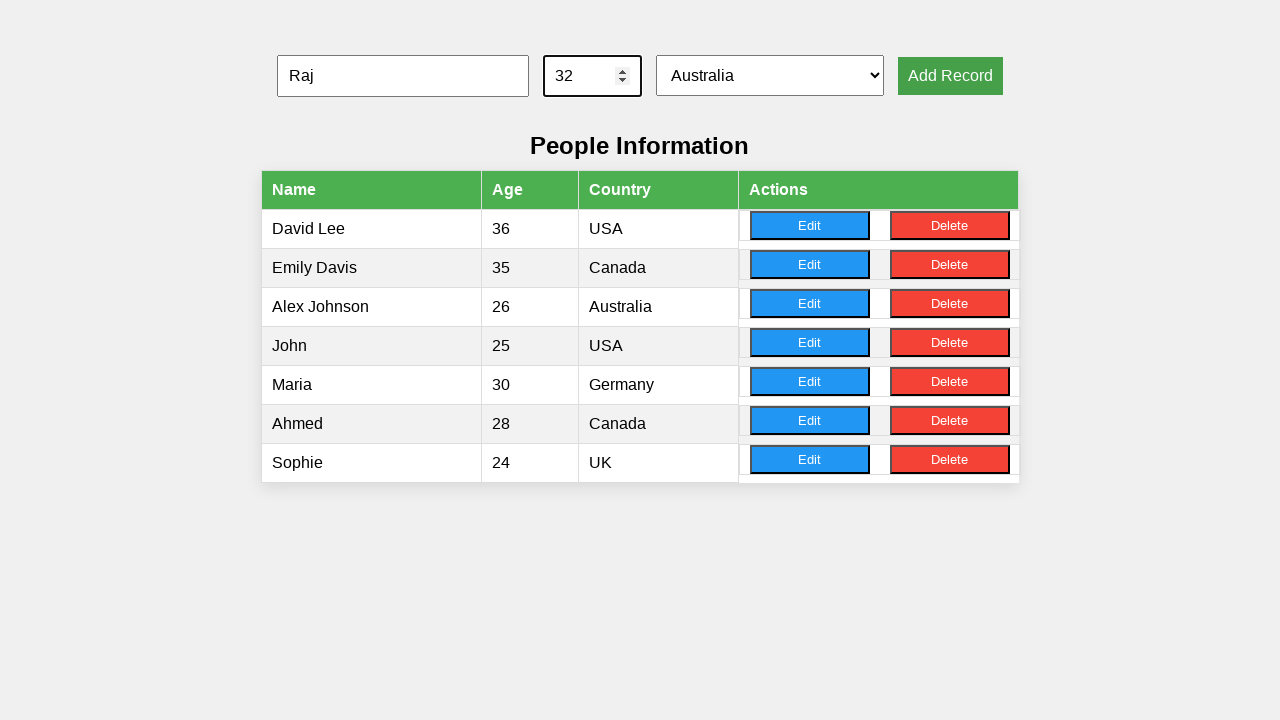

Clicked add record button for Raj at (950, 76) on button:has-text('Add'), input[type='submit'], button[type='submit']
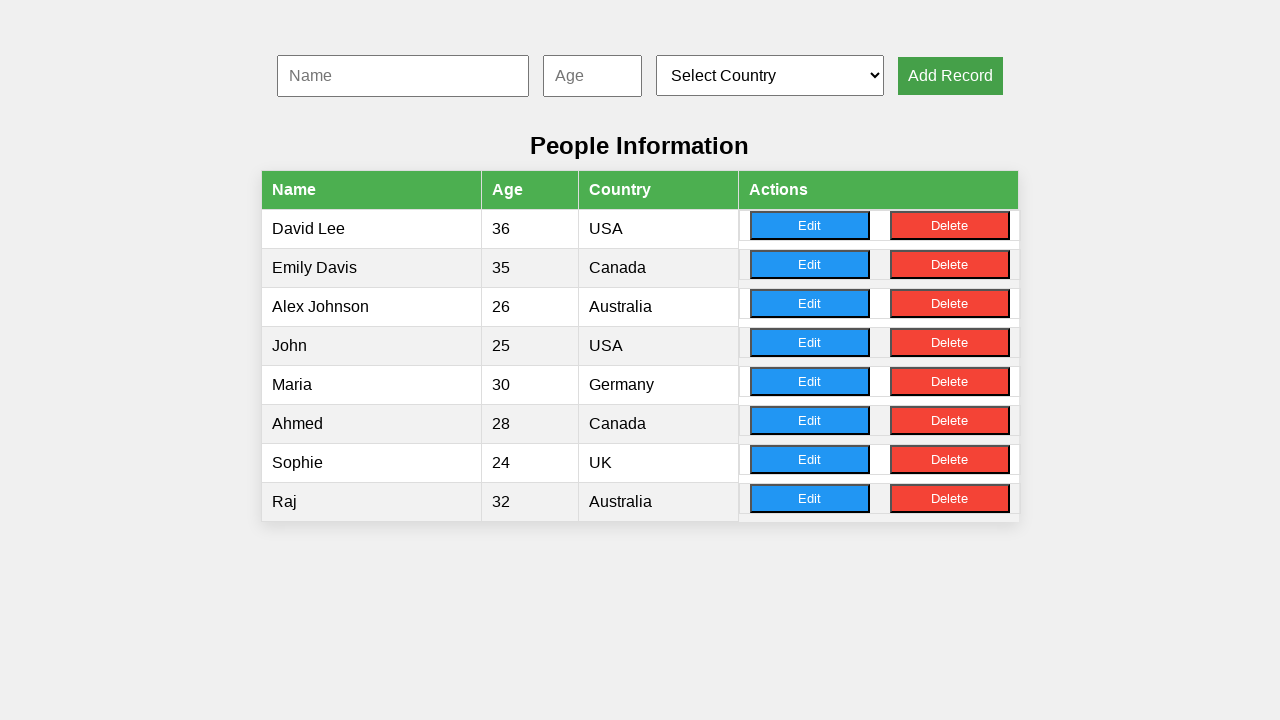

Waited for table to update
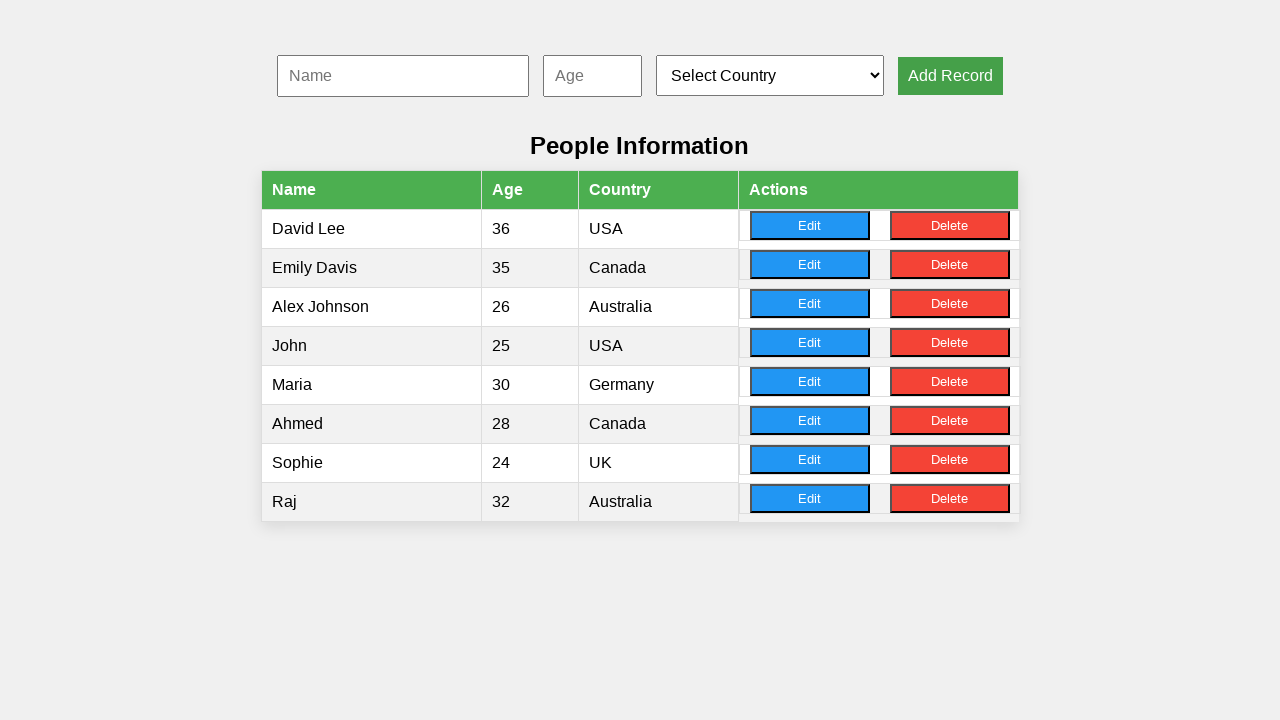

Verified table rows are visible with added records
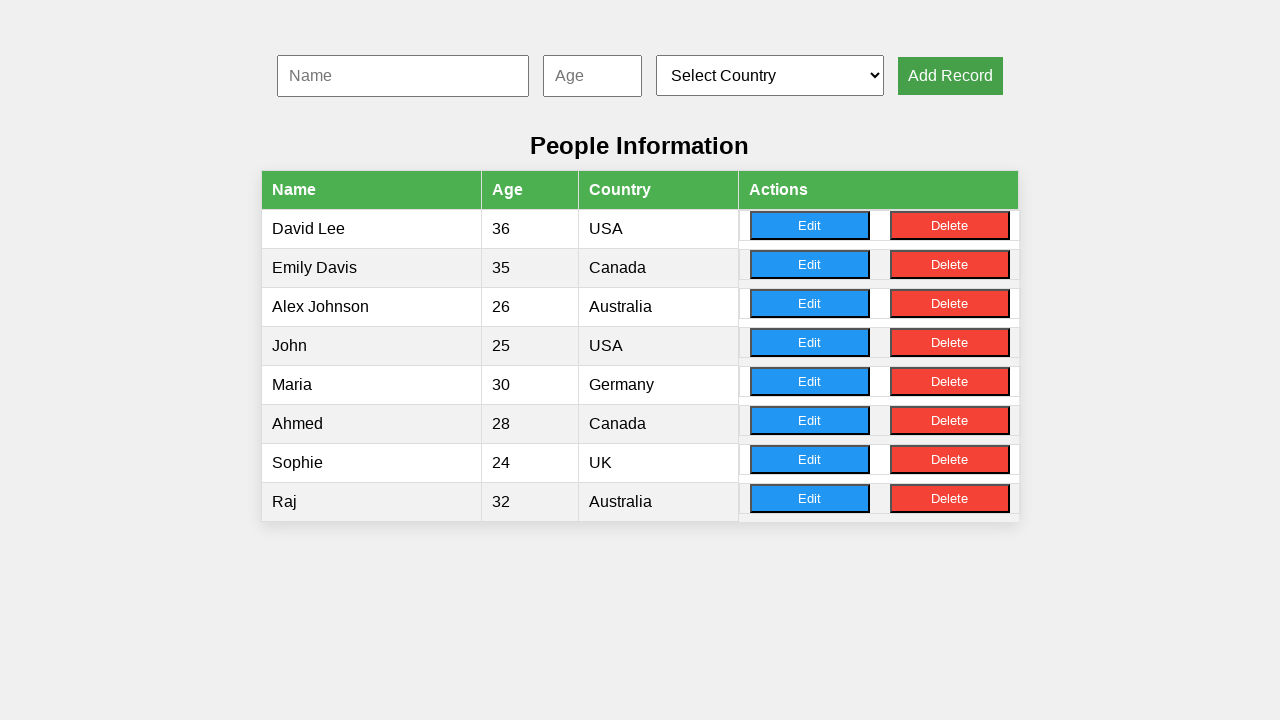

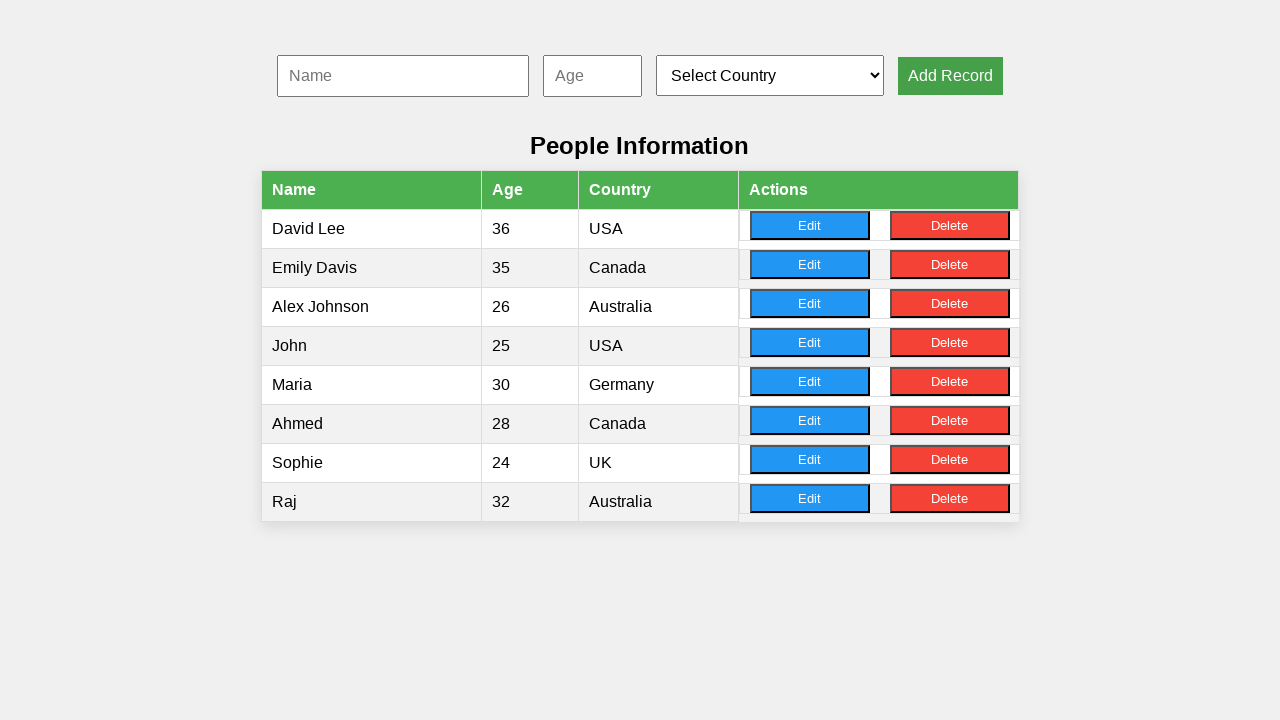